Tests a personal CV website by clicking sample documentation links, testing language switching between English/Ukrainian/Russian, testing annotation popups, interacting with photo elements, and verifying that new windows open correctly for samples and auto-test code pages.

Starting URL: https://pashaprilepskiy.github.io/cv/

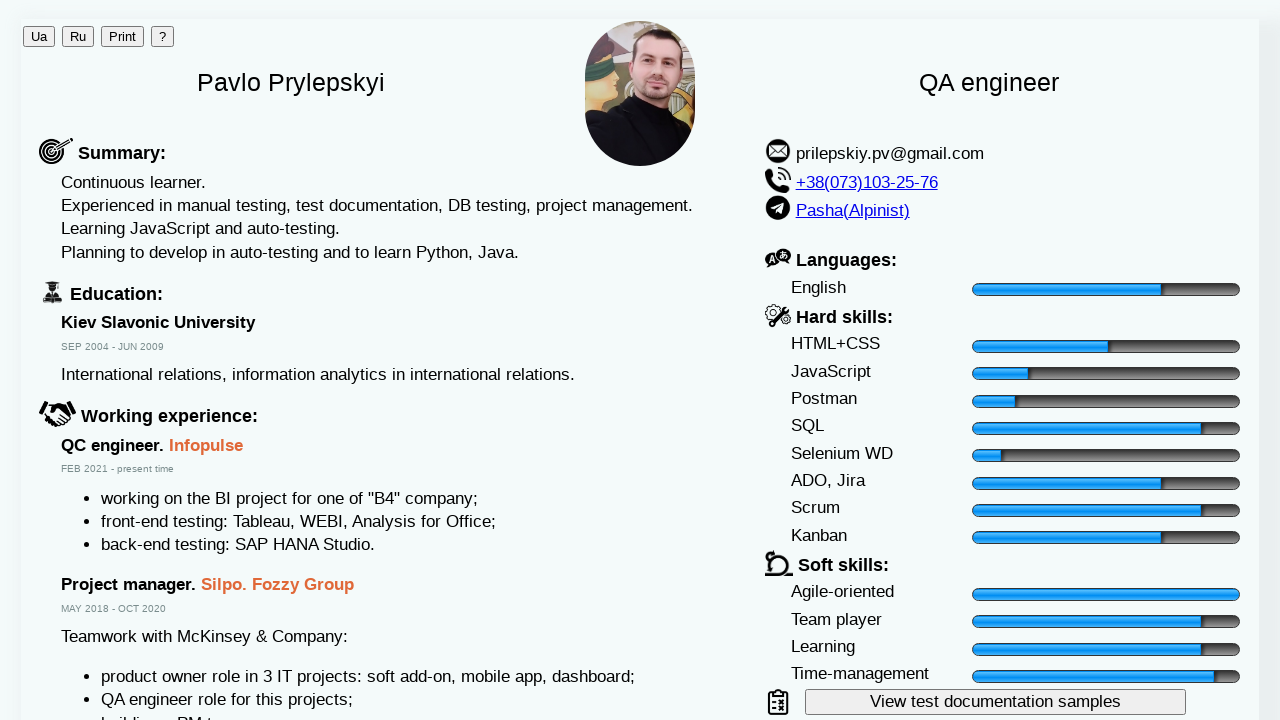

Clicked sample documentation button, new window opened at (995, 702) on #sampleButton
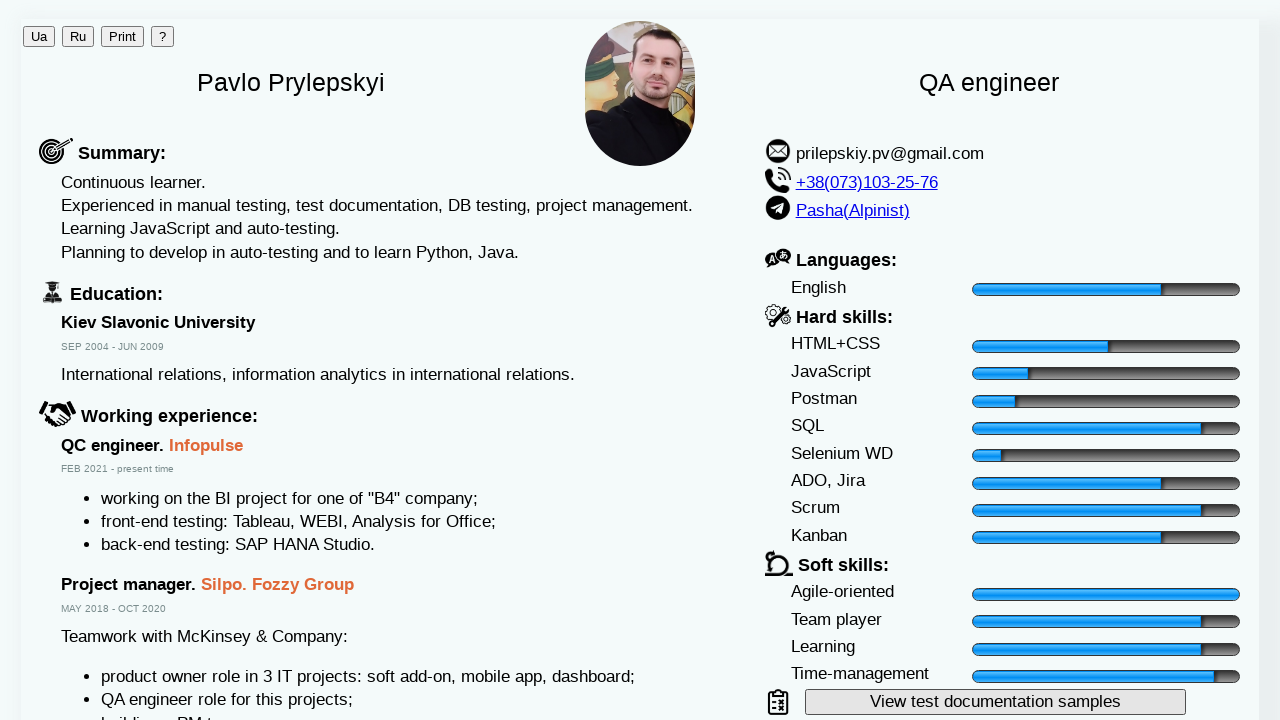

Samples page loaded
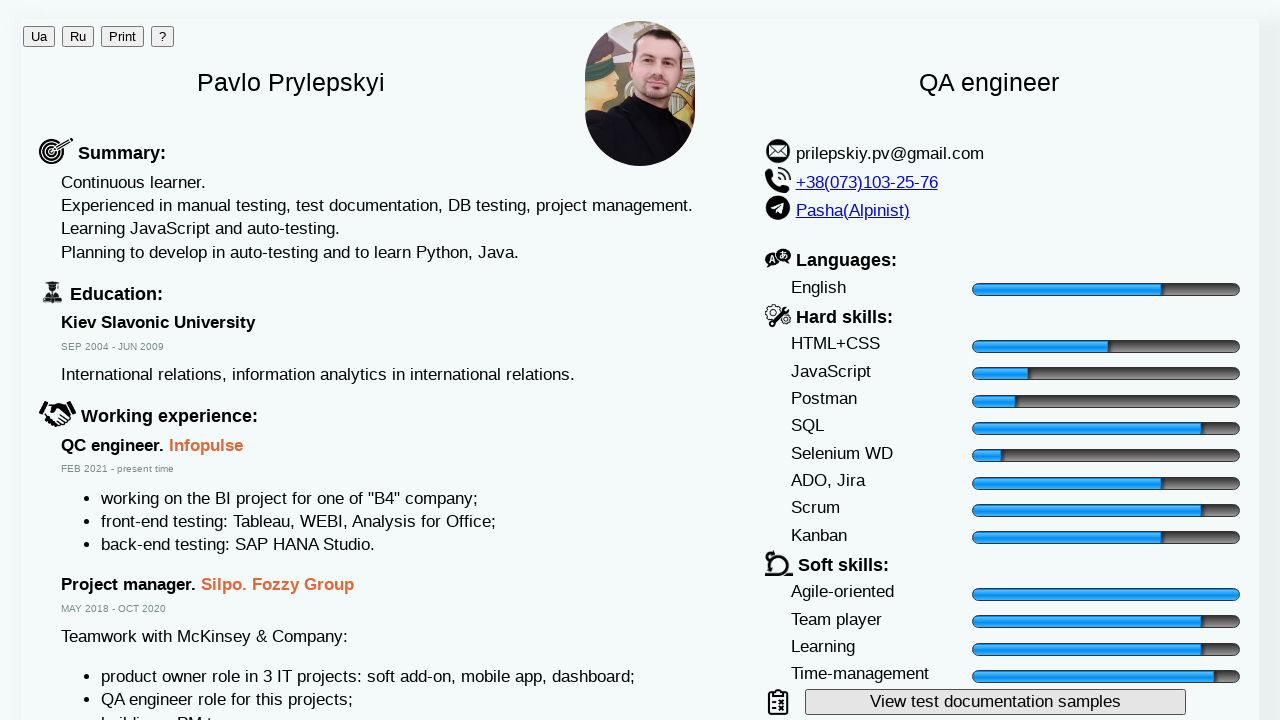

Clicked 'Test report' documentation link at (70, 53) on text=Test report
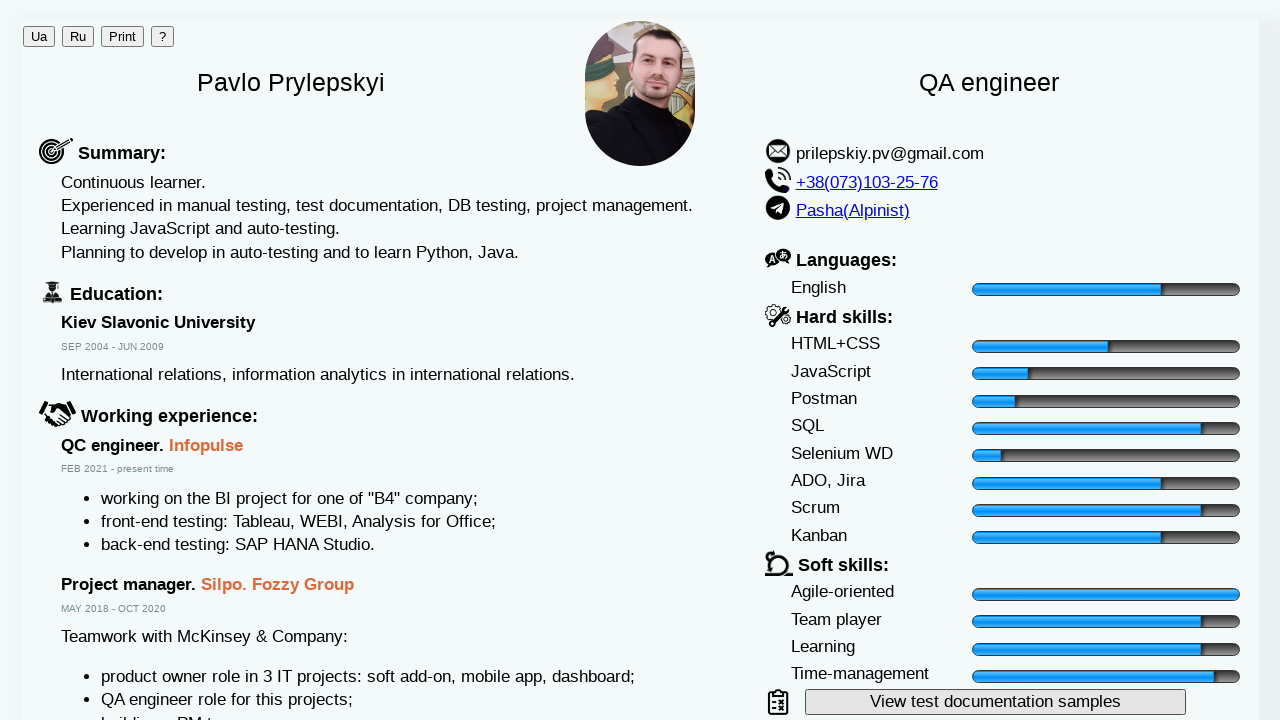

Clicked 'Test plan' documentation link at (67, 31) on text=Test plan
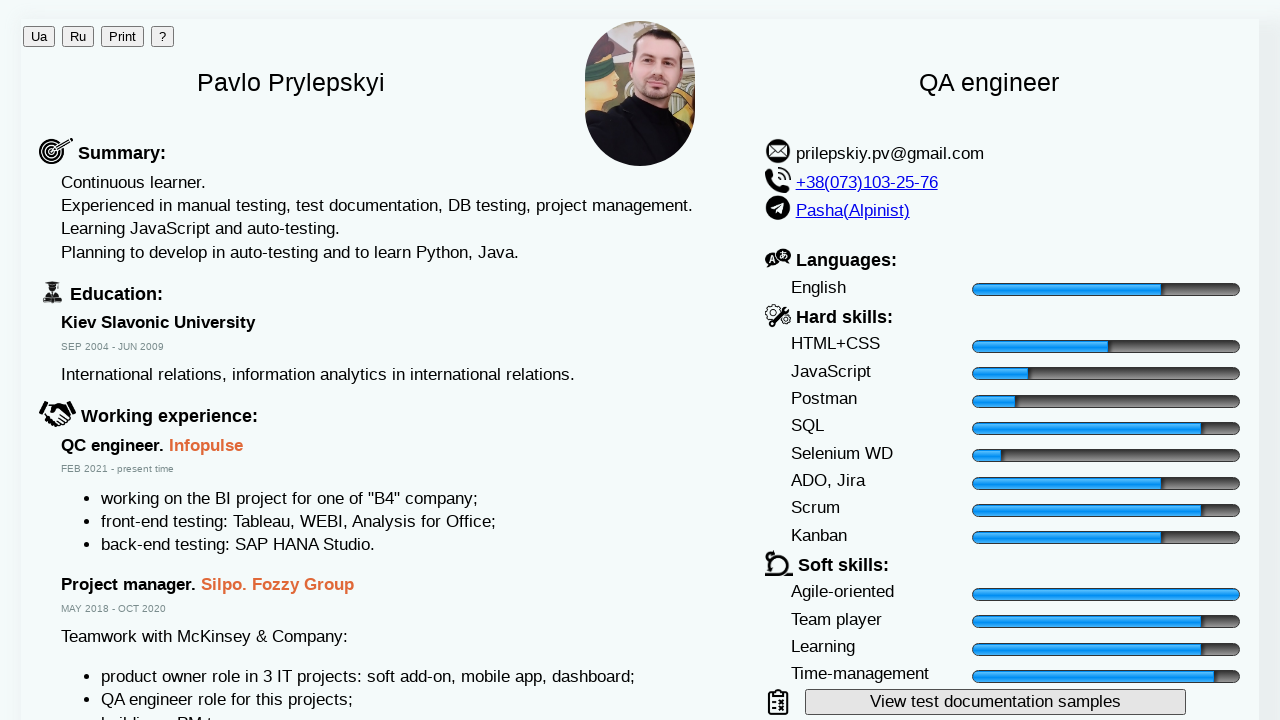

Clicked 'Bug report' documentation link at (69, 64) on text=Bug report
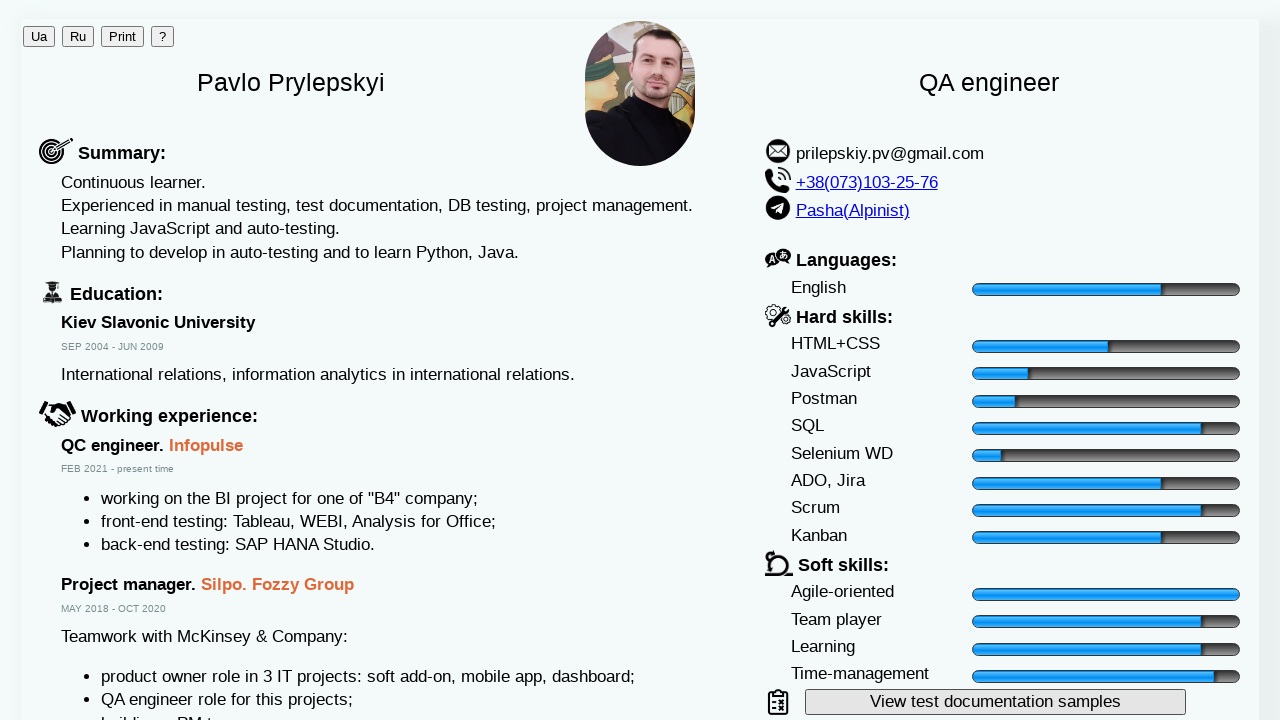

Clicked 'Test suite' documentation link at (68, 42) on text=Test suite
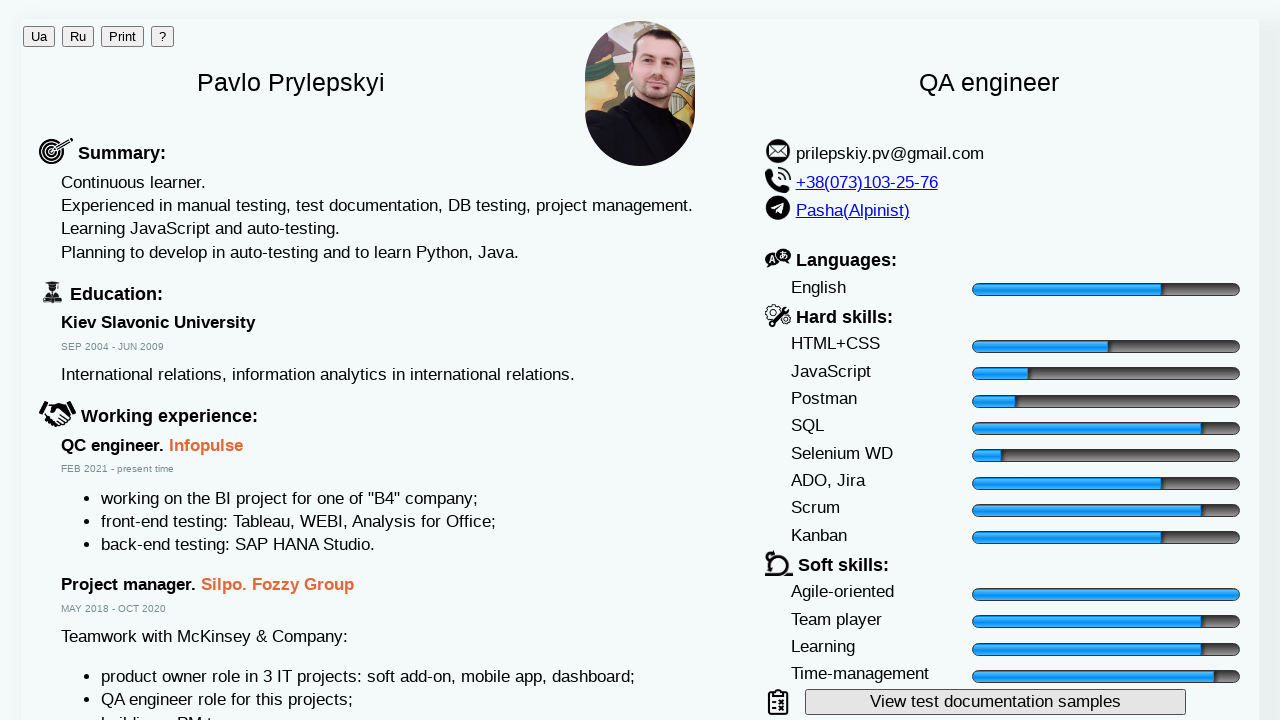

Closed samples documentation page
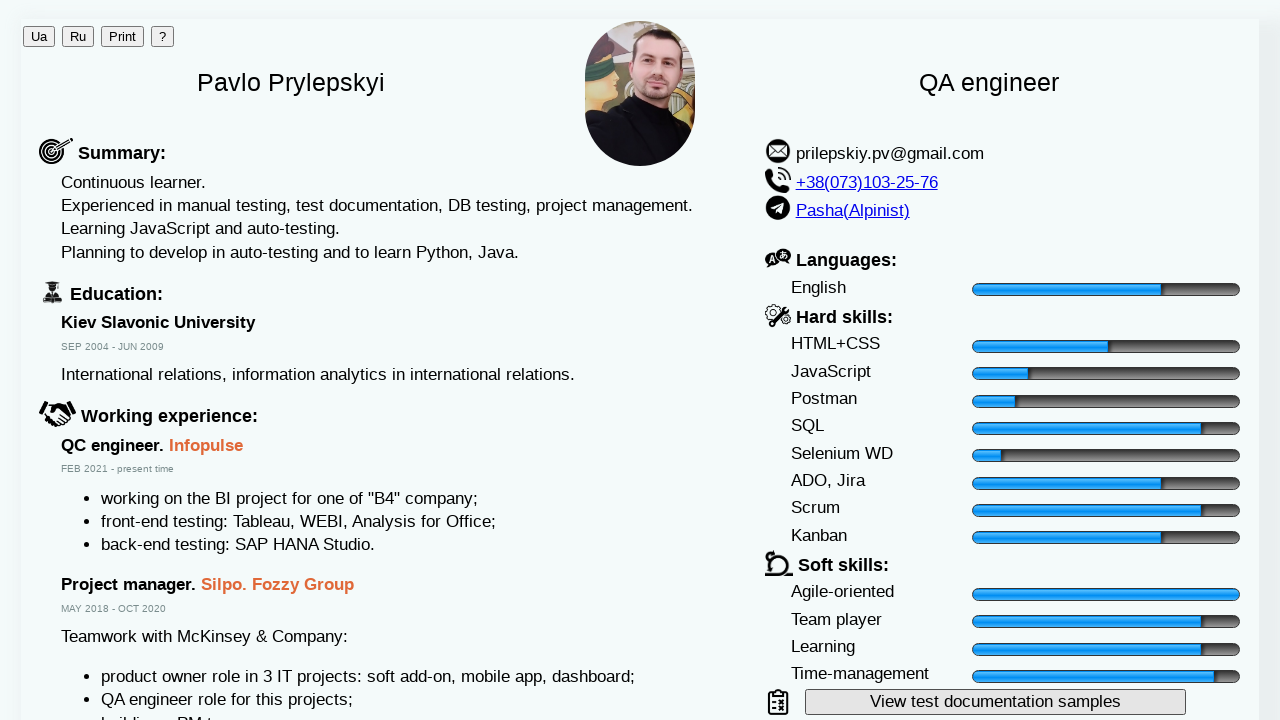

Changed language from English to Ukrainian at (39, 36) on #lUa
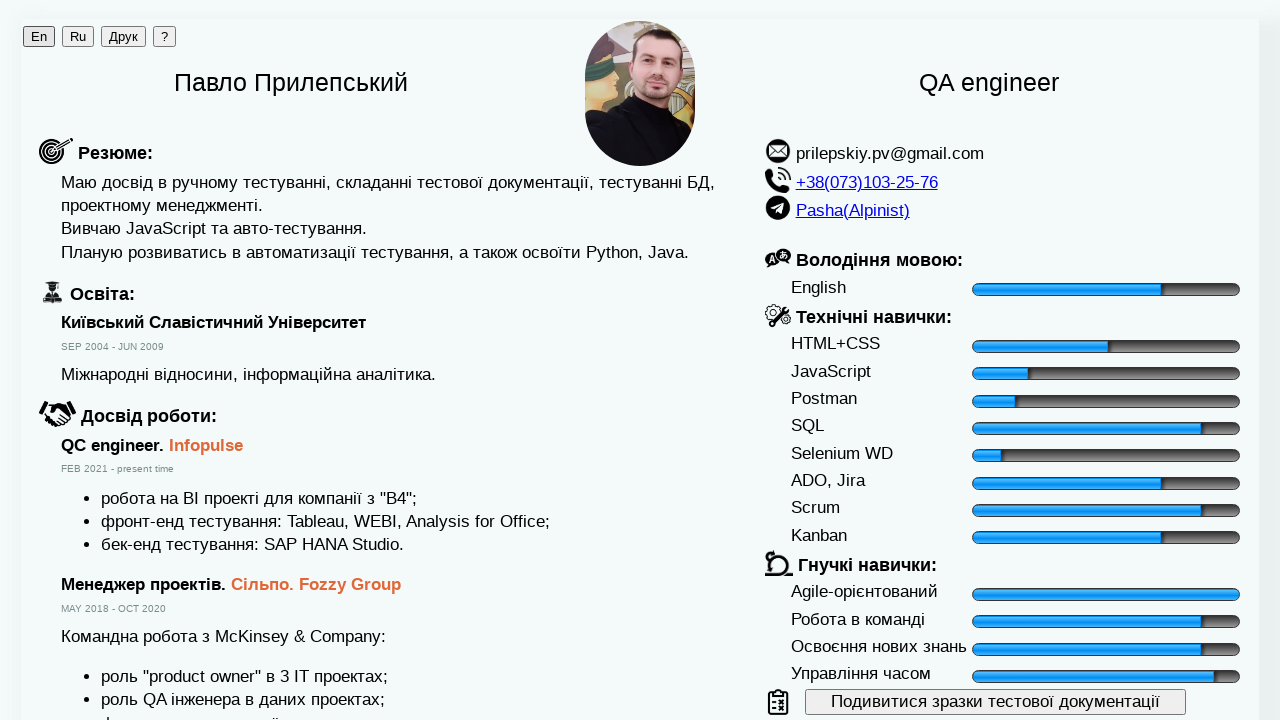

Clicked annotation call button in Ukrainian at (164, 36) on #annotCall
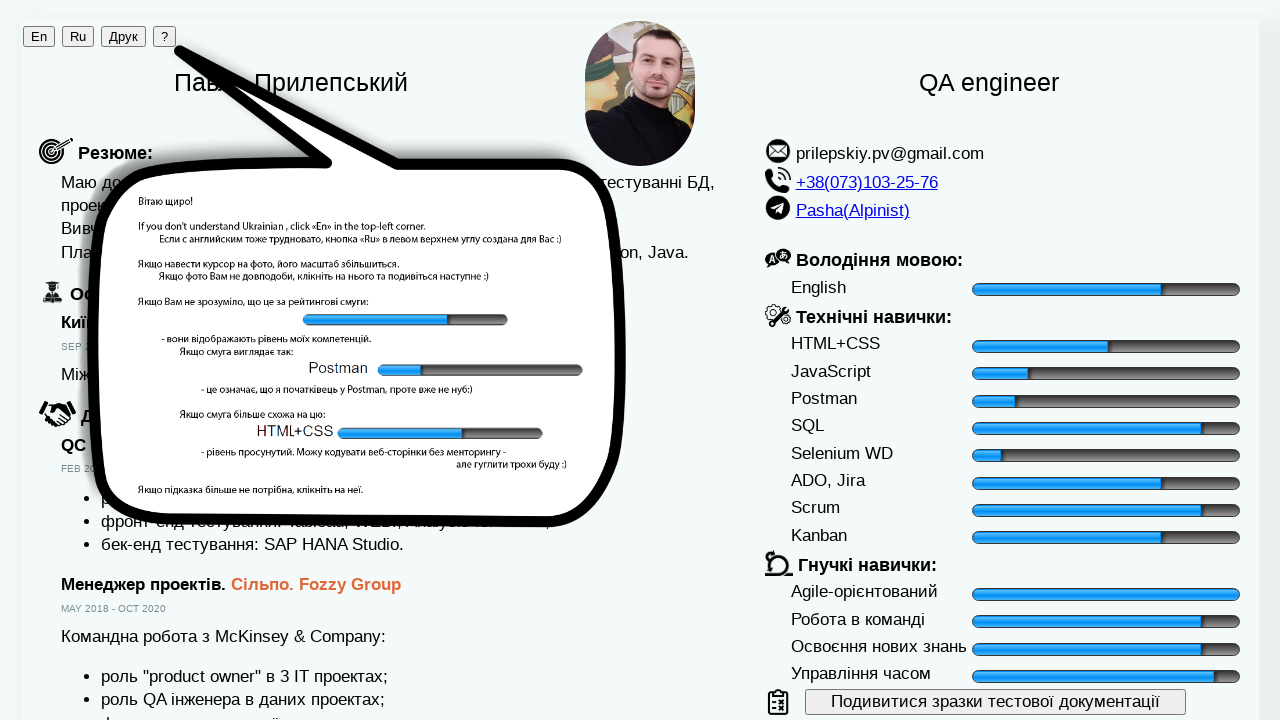

Clicked annotation popup in Ukrainian at (359, 297) on #annotation
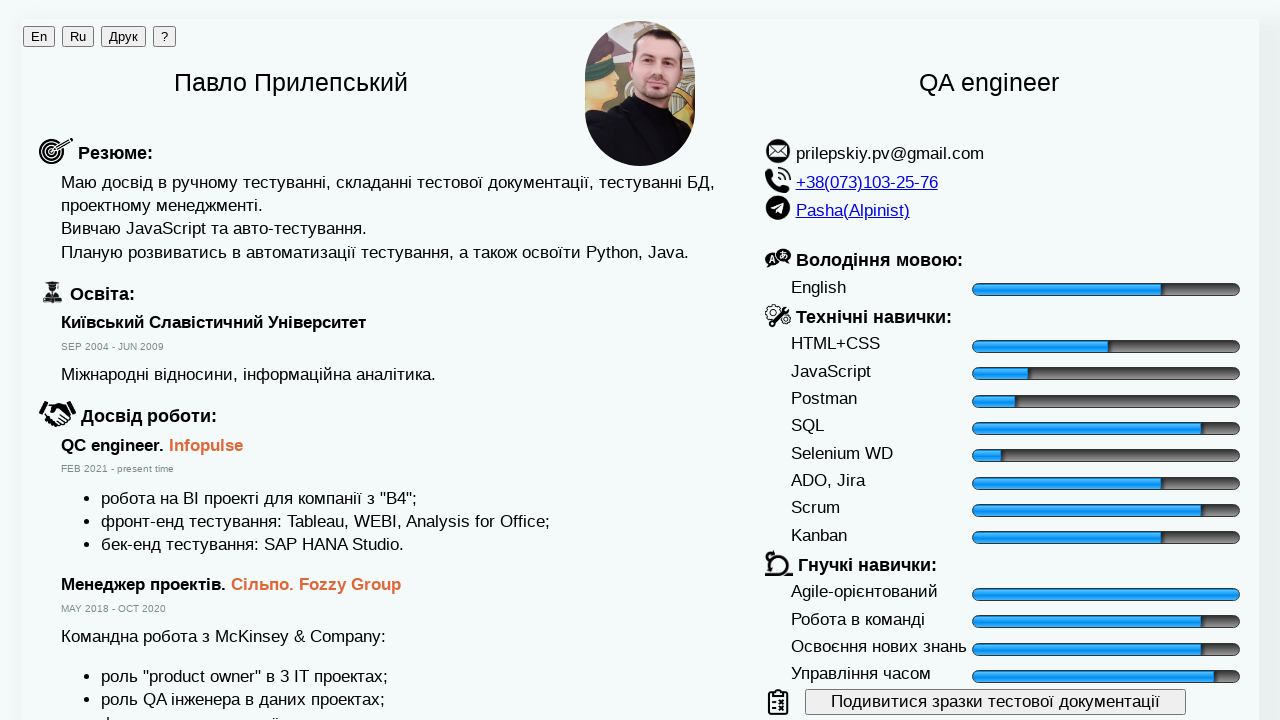

Changed language from Ukrainian to Russian at (78, 36) on #lRu
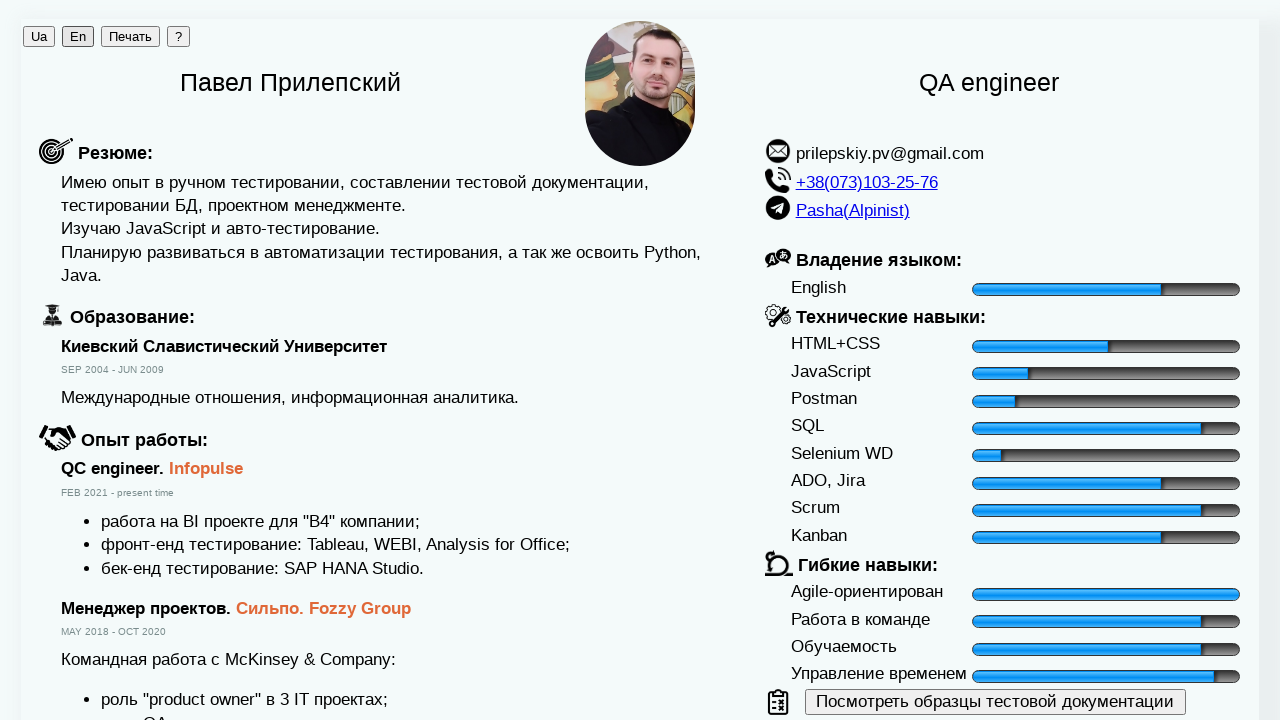

Clicked annotation call button in Russian at (178, 36) on #annotCall
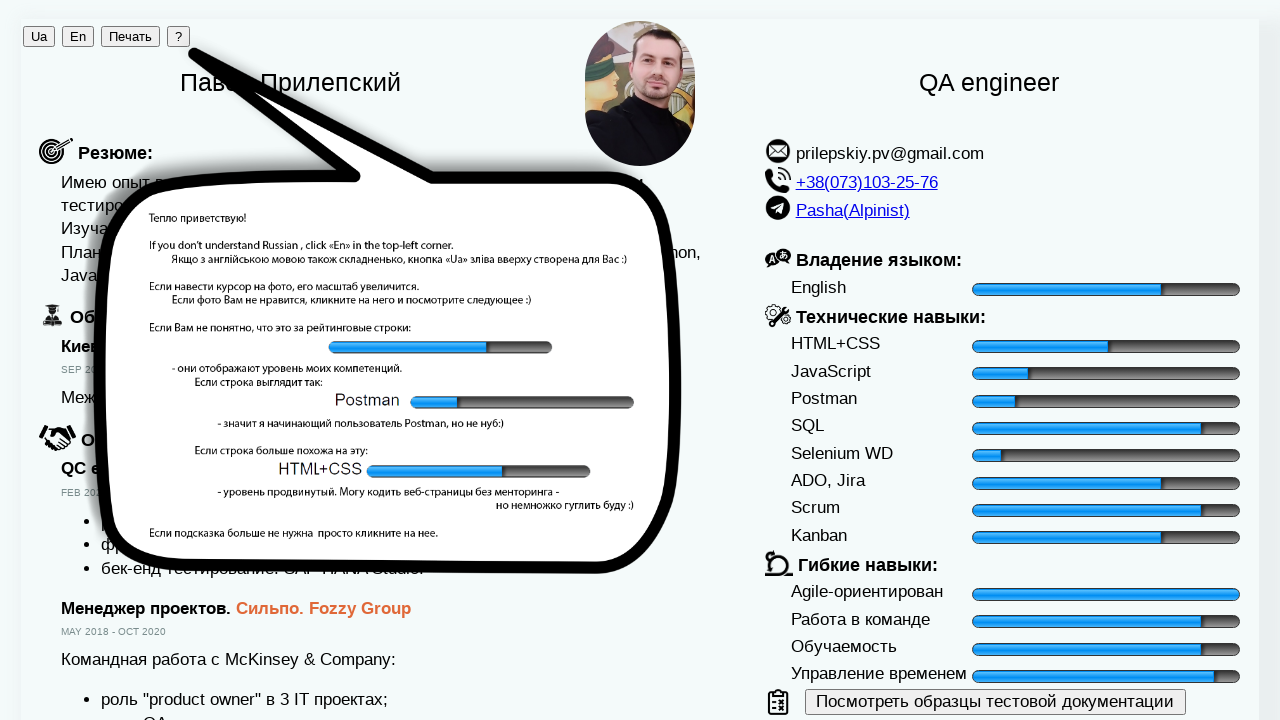

Clicked annotation popup in Russian at (390, 323) on #annotation
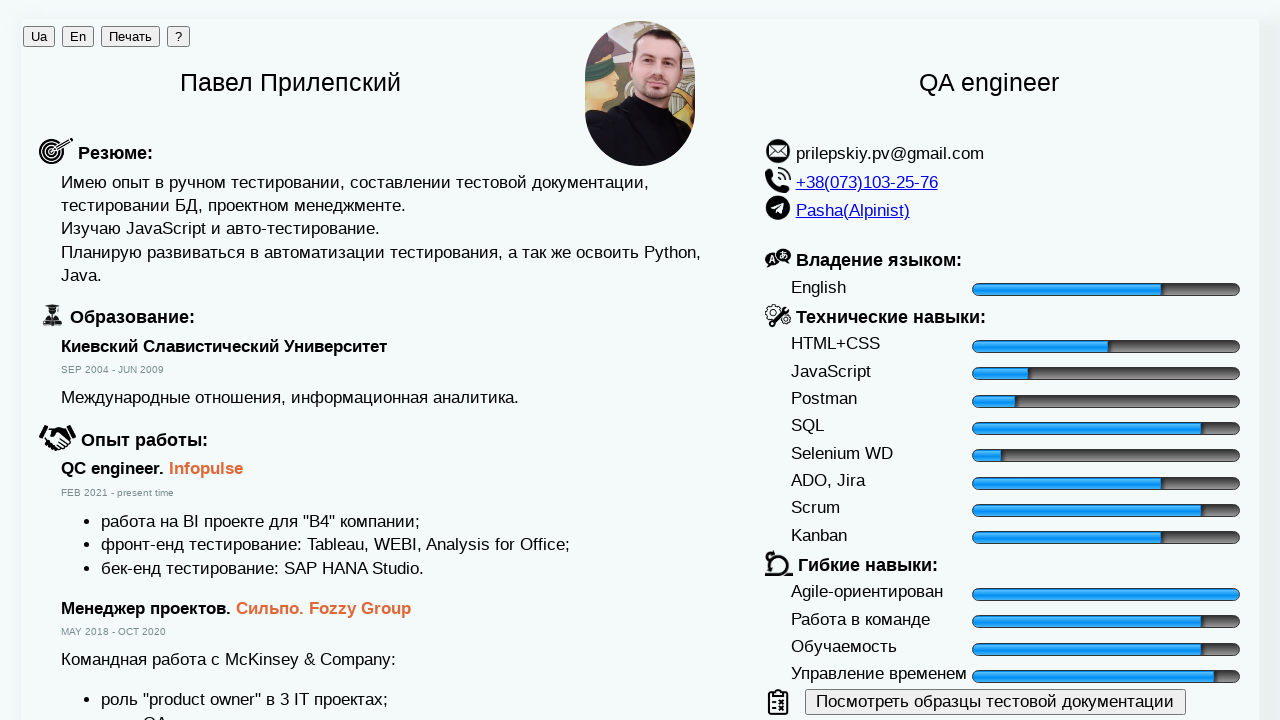

Changed language from Russian to English at (78, 36) on #lEn
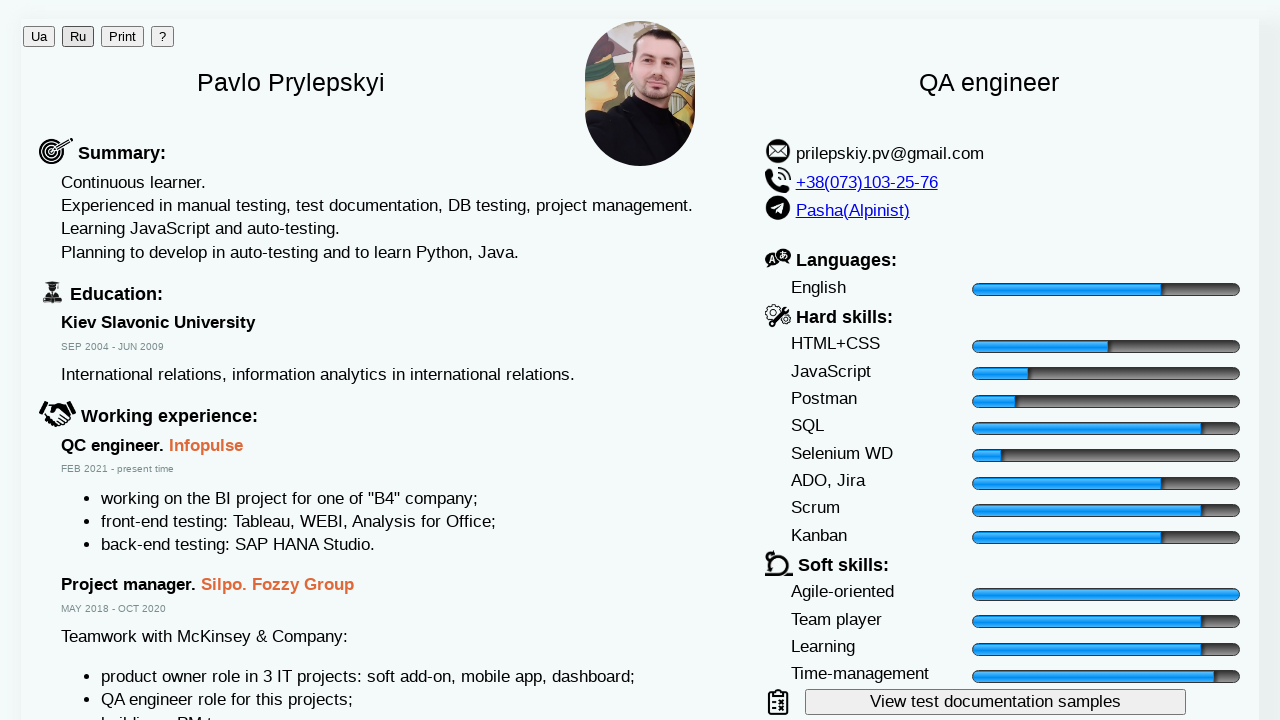

Clicked annotation call button in English at (162, 36) on #annotCall
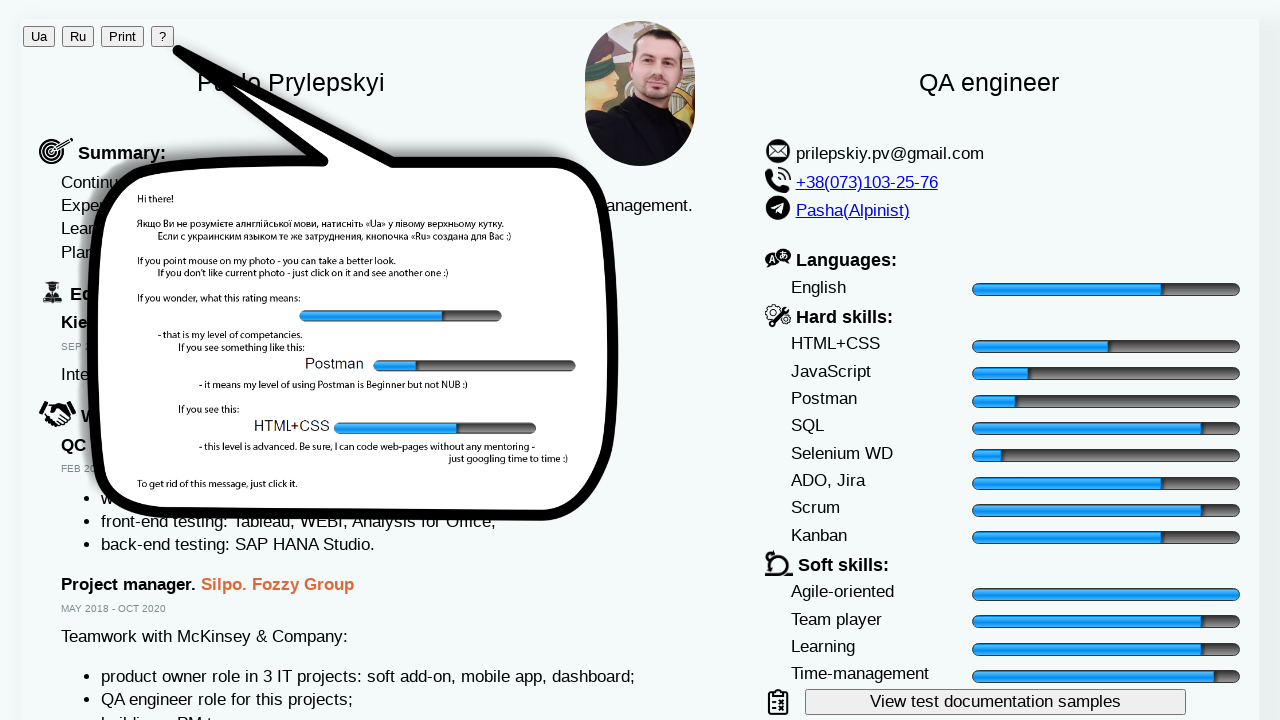

Clicked annotation popup in English at (355, 293) on #annotation
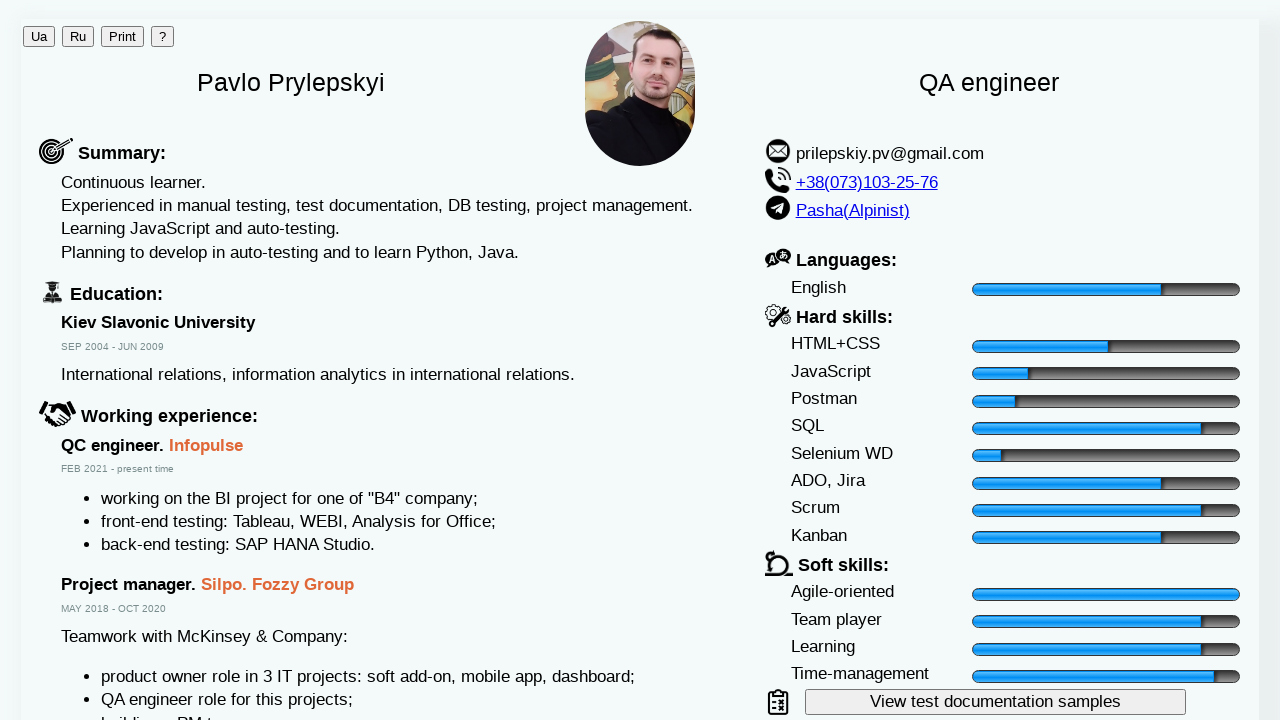

Changed language from English to Russian at (78, 36) on #lRu
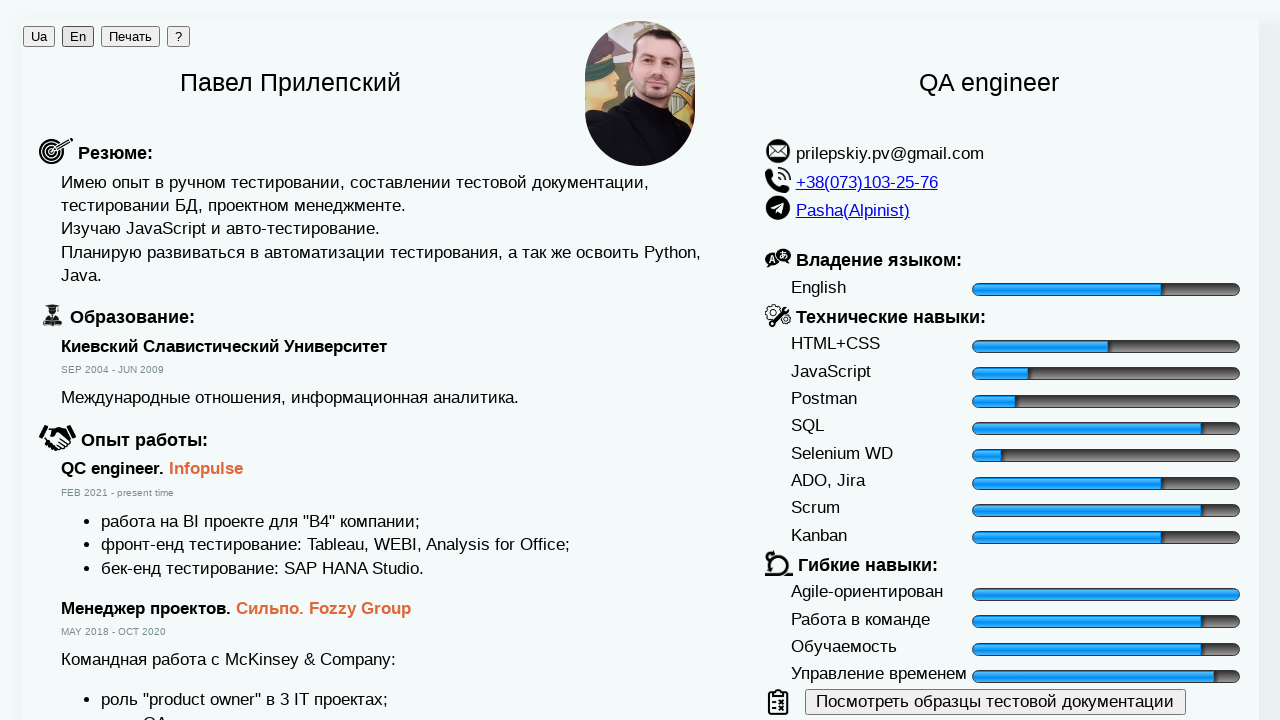

Changed language from Russian to Ukrainian at (39, 36) on #lUa
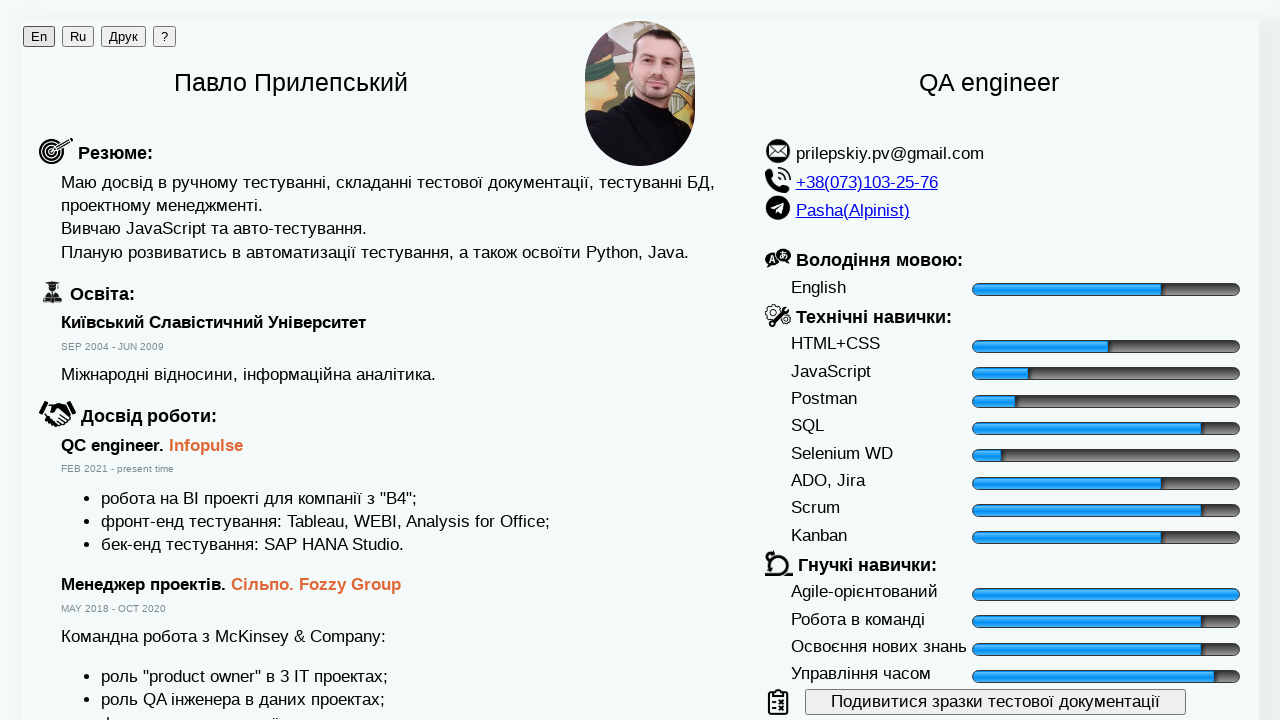

Changed language from Ukrainian to English at (39, 36) on #lEn
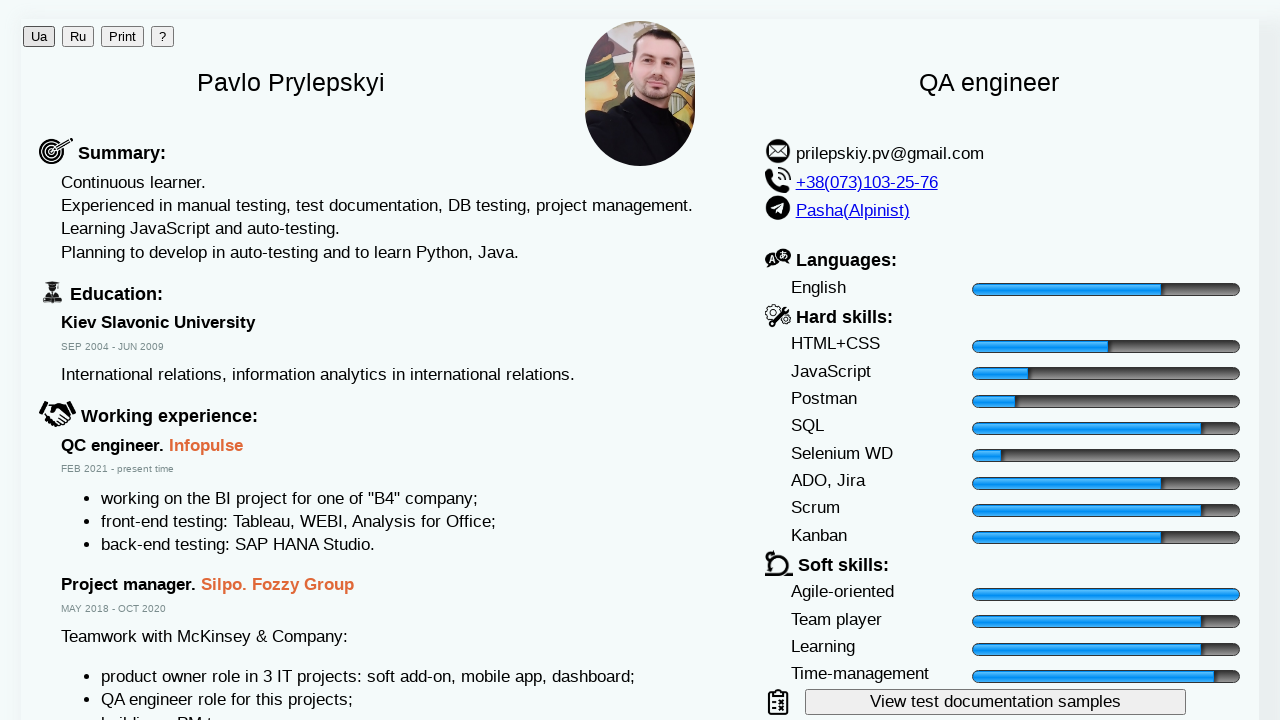

Hovered over photo element #ph1 at (640, 94) on #ph1
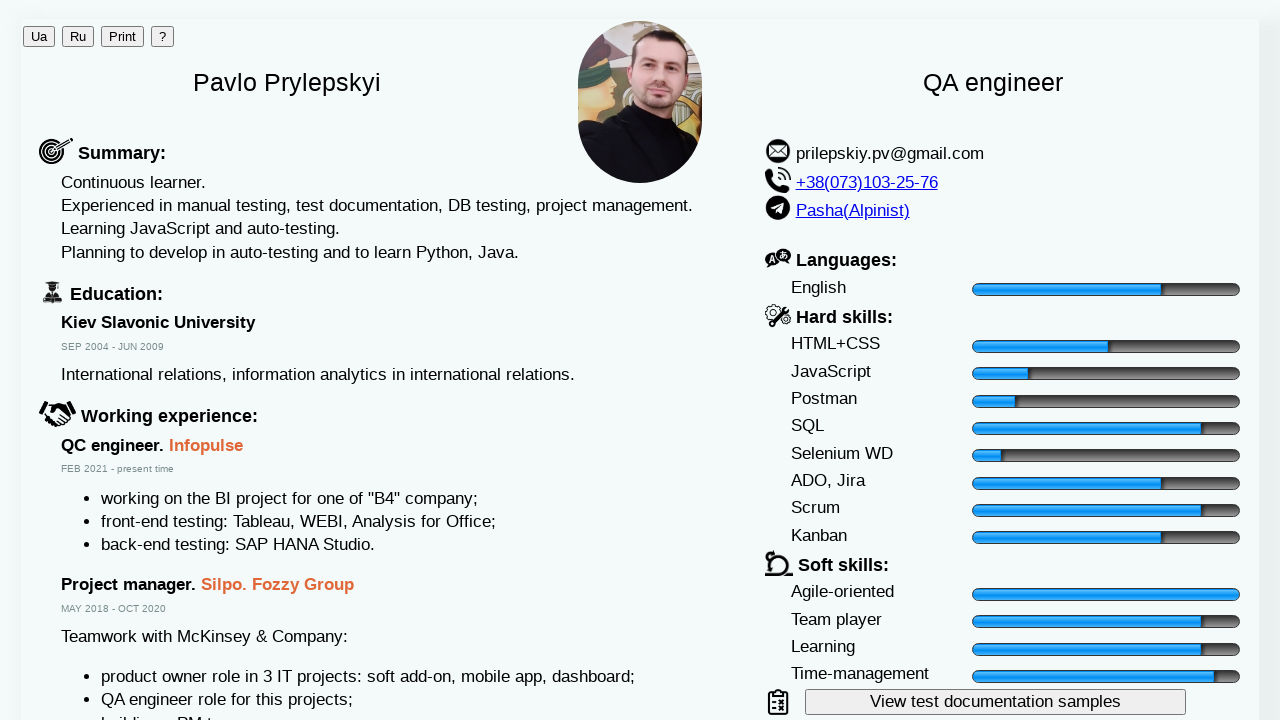

Clicked photo element #ph1 at (640, 167) on #ph1
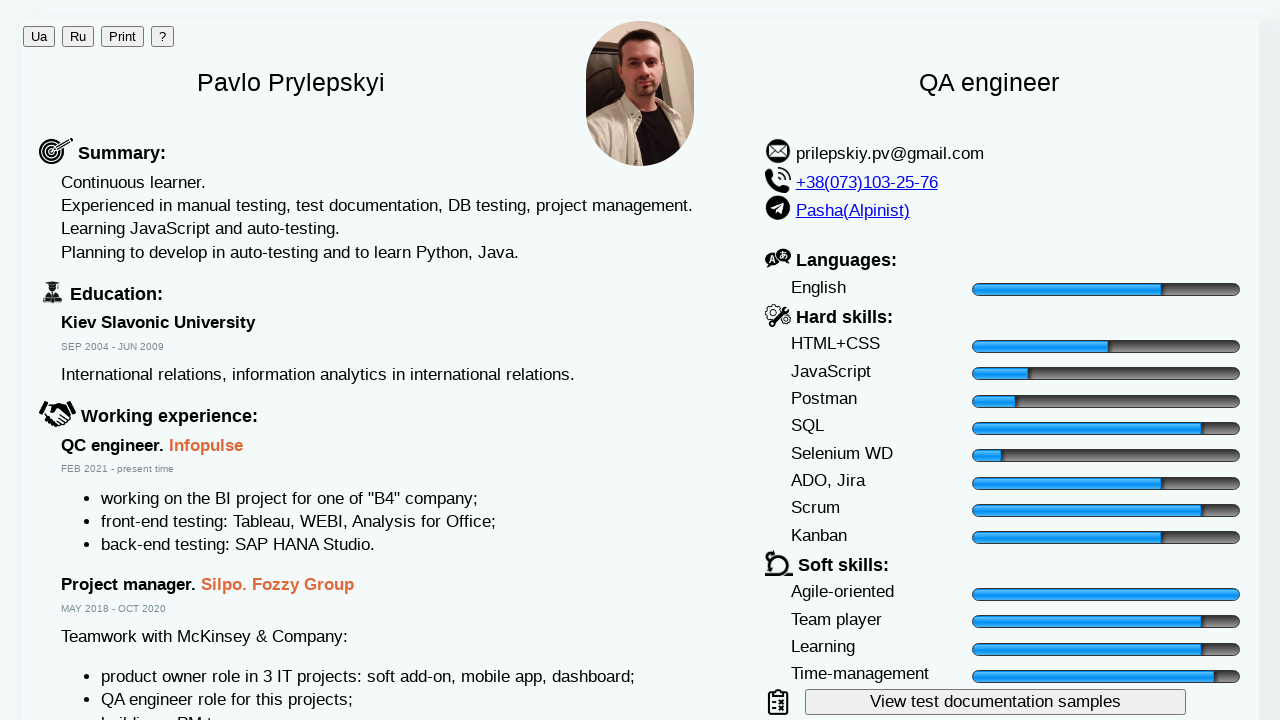

Clicked photo element #ph2 at (640, 94) on #ph2
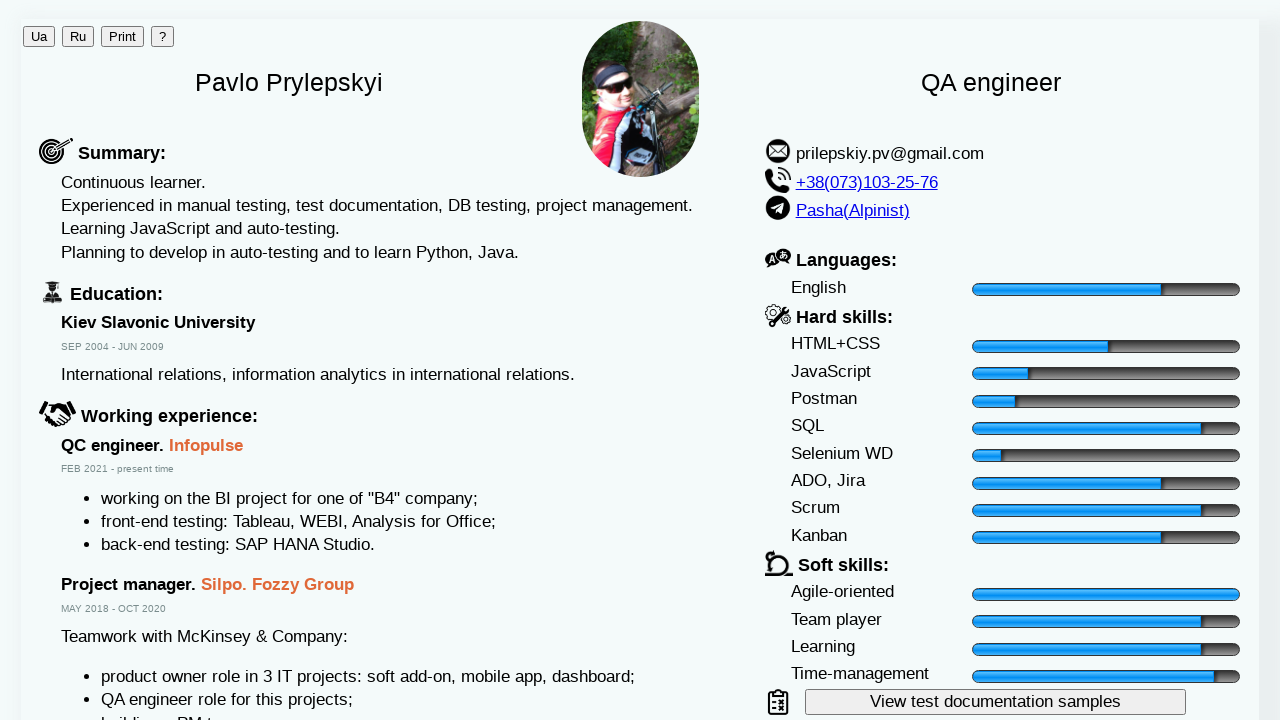

Clicked photo element #ph3 at (640, 167) on #ph3
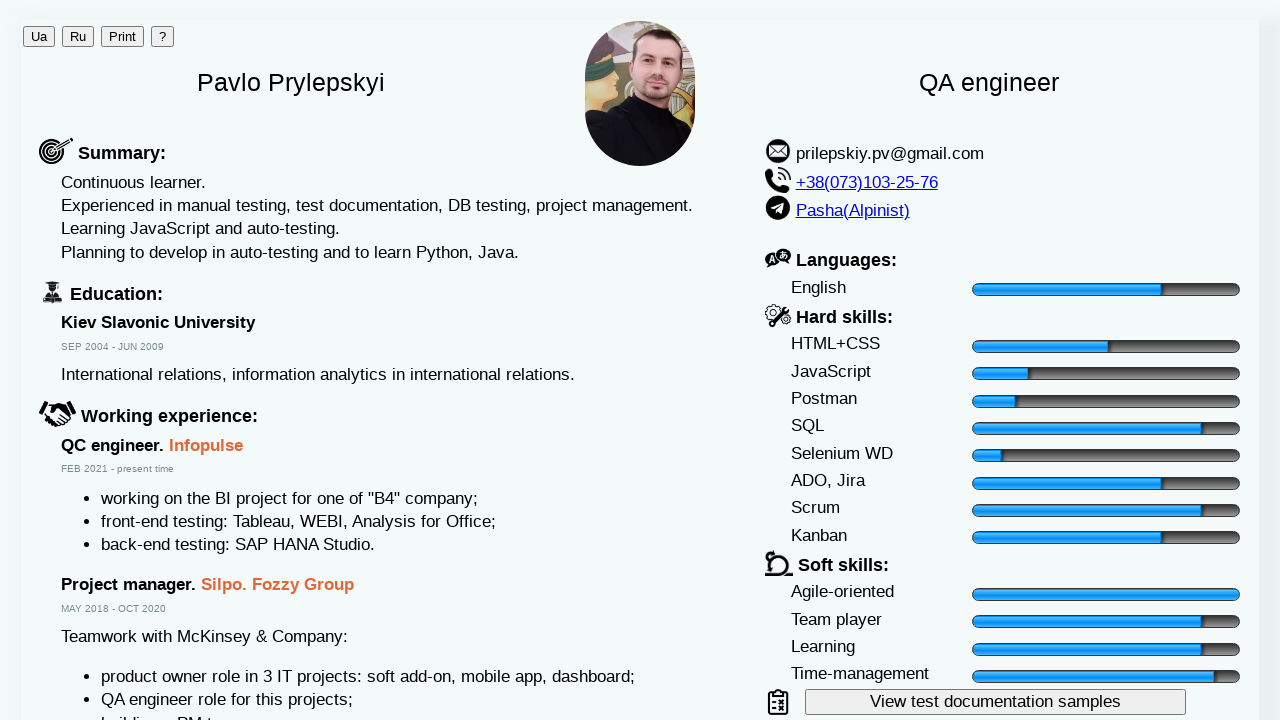

Clicked auto-test code button, new window opened at (995, 434) on #autoTestButton
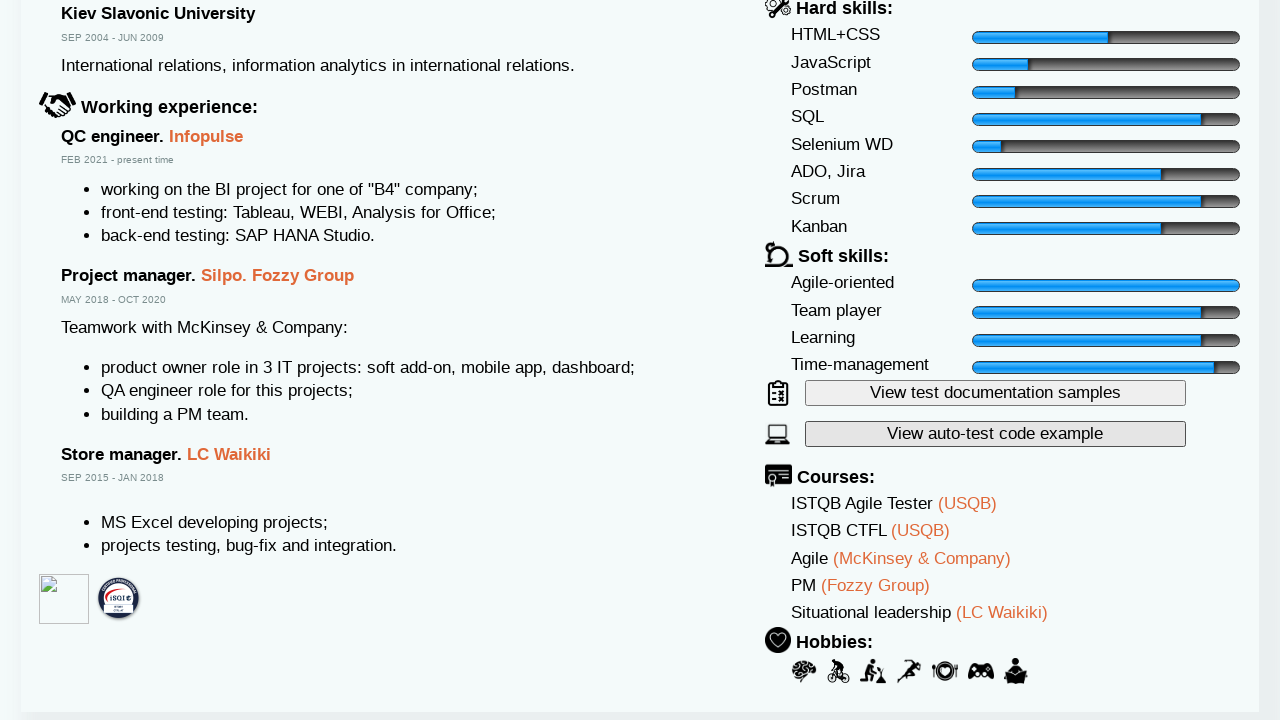

Auto-test code page loaded with main content
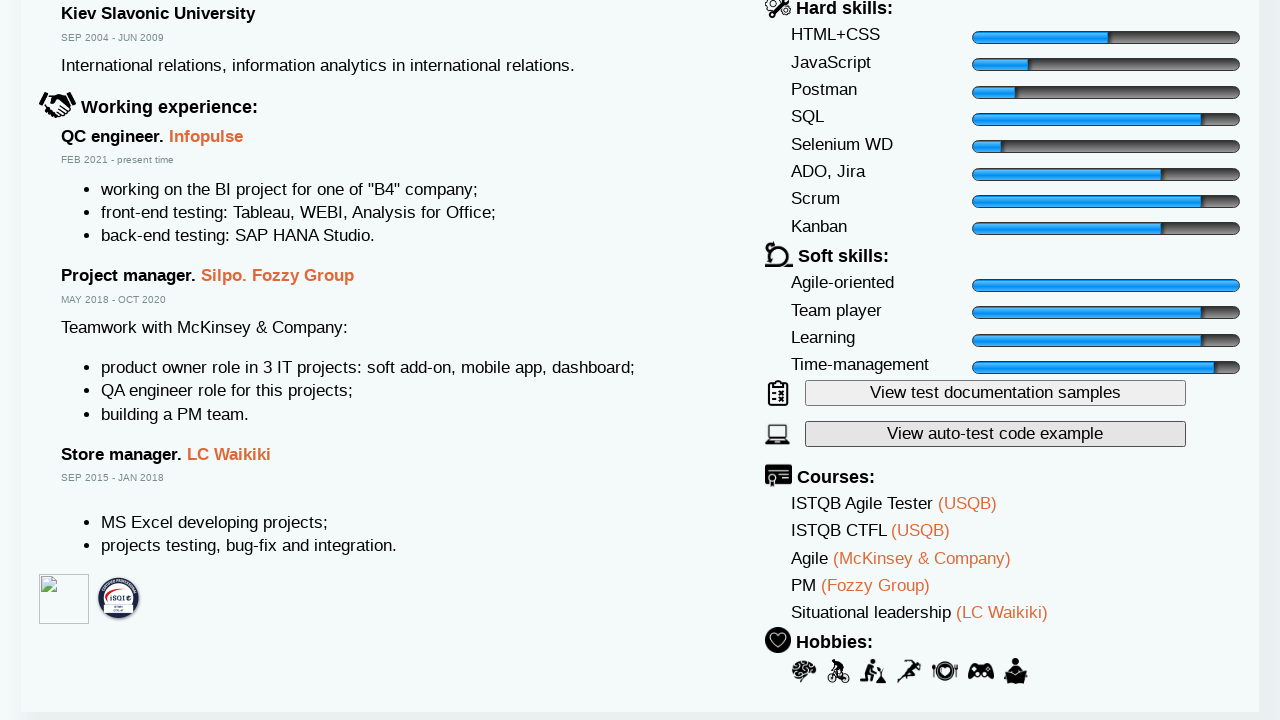

Closed auto-test code page
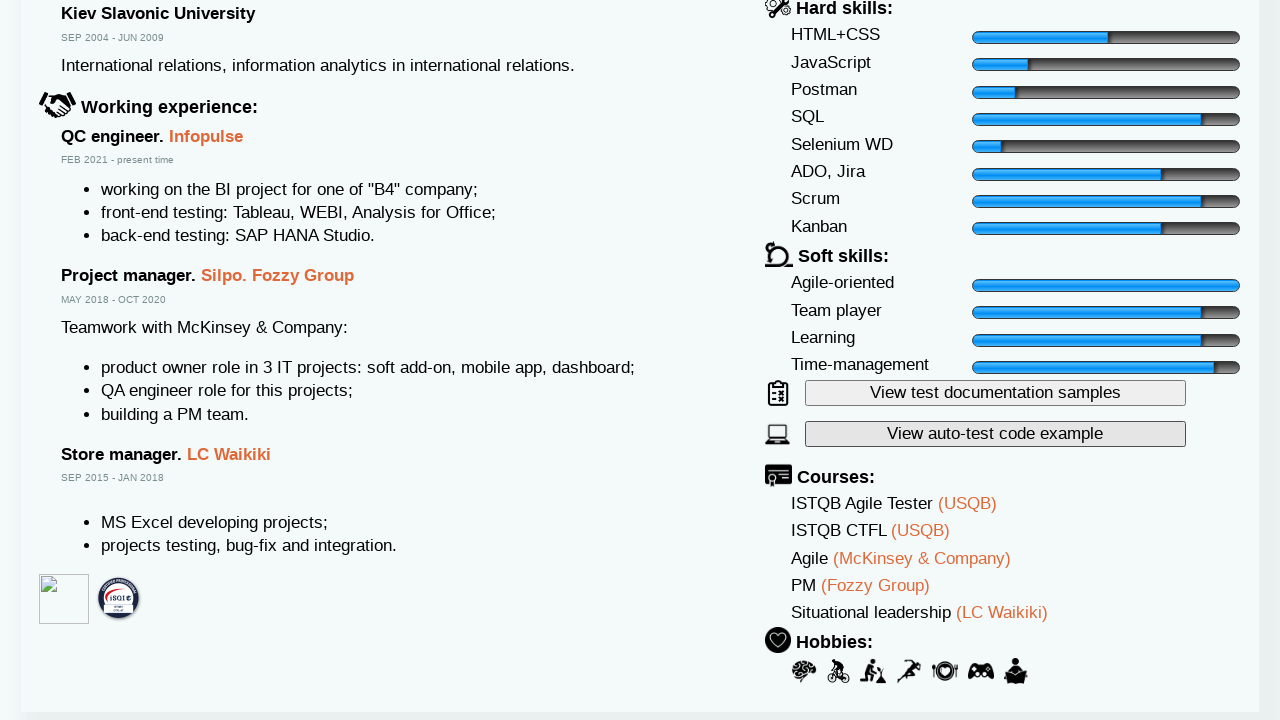

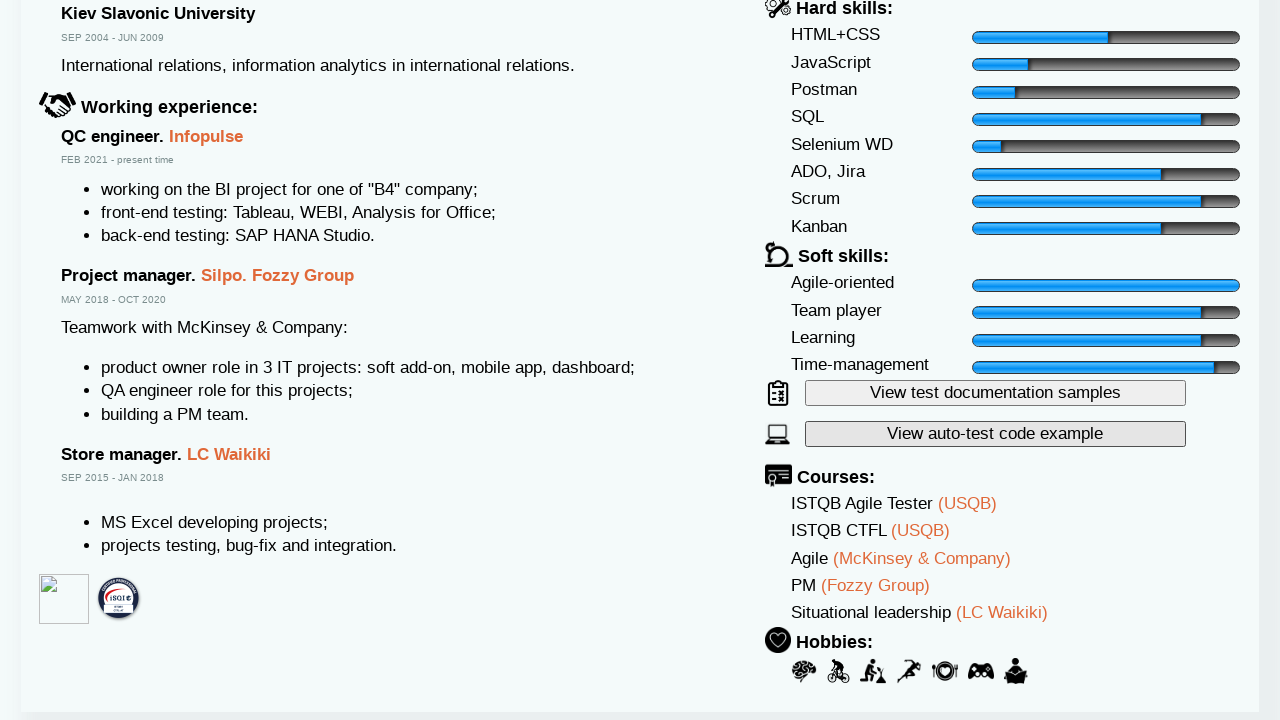